Tests multi-window/tab handling by opening three different websites in separate tabs/windows, switching between them based on URL matching, and closing specific windows

Starting URL: https://www.titan.co.in/

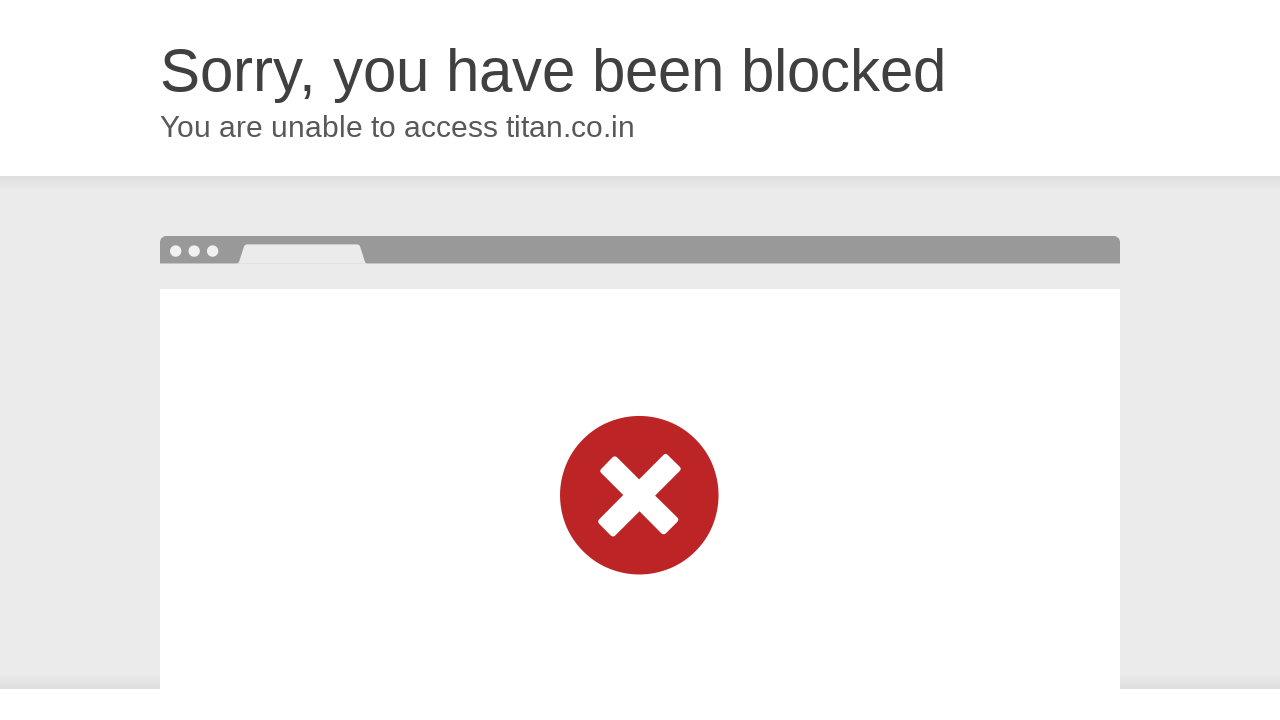

Opened new tab for Fossil website
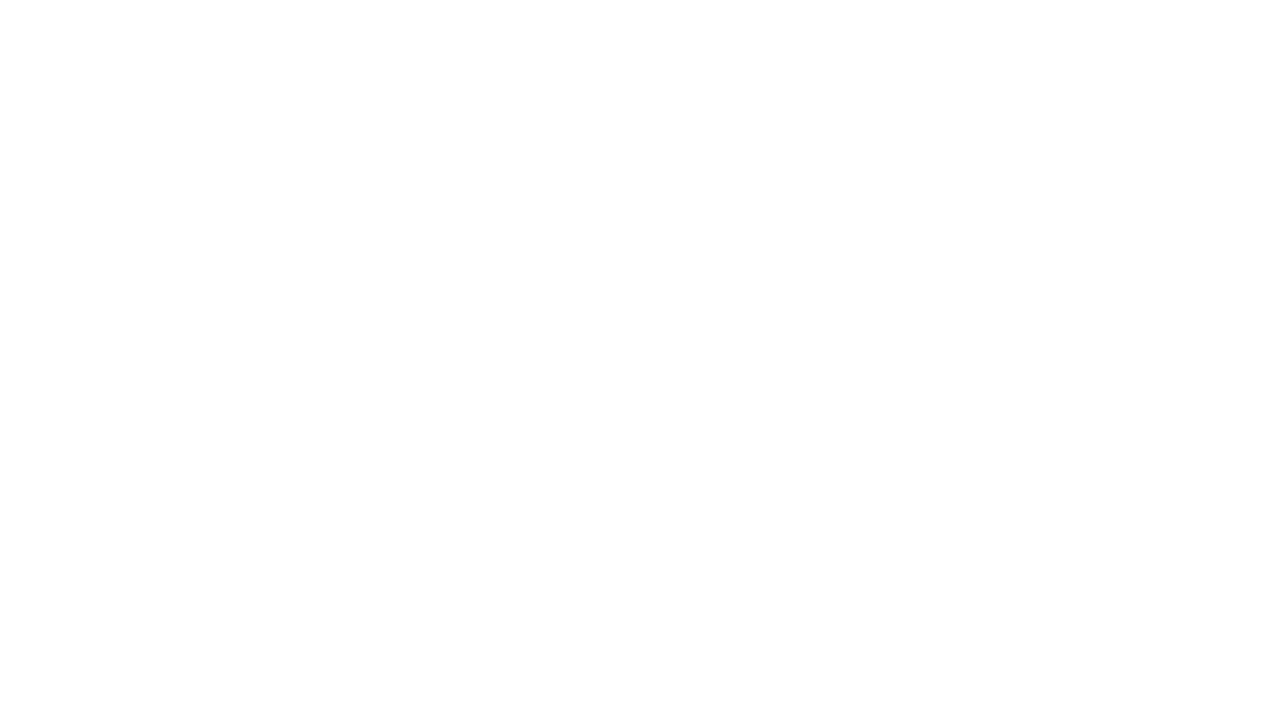

Navigated to Fossil website (https://www.fossil.com/en-in/)
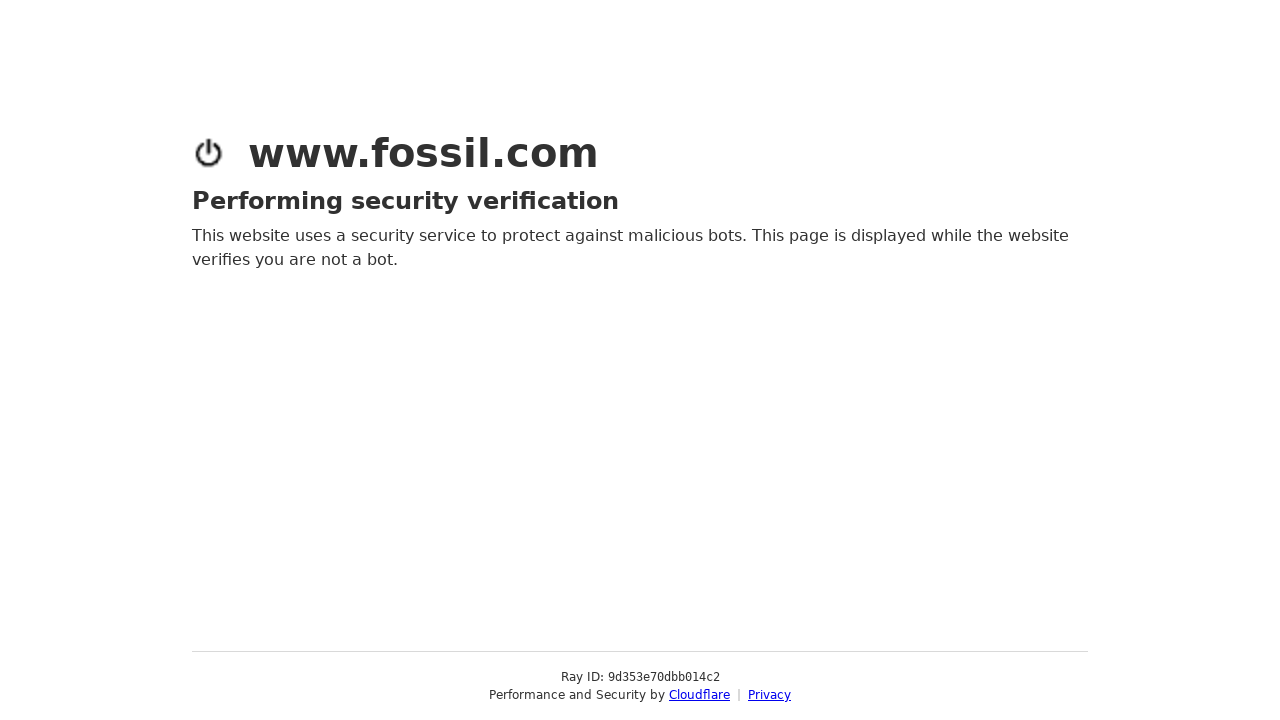

Opened new tab for Fastrack website
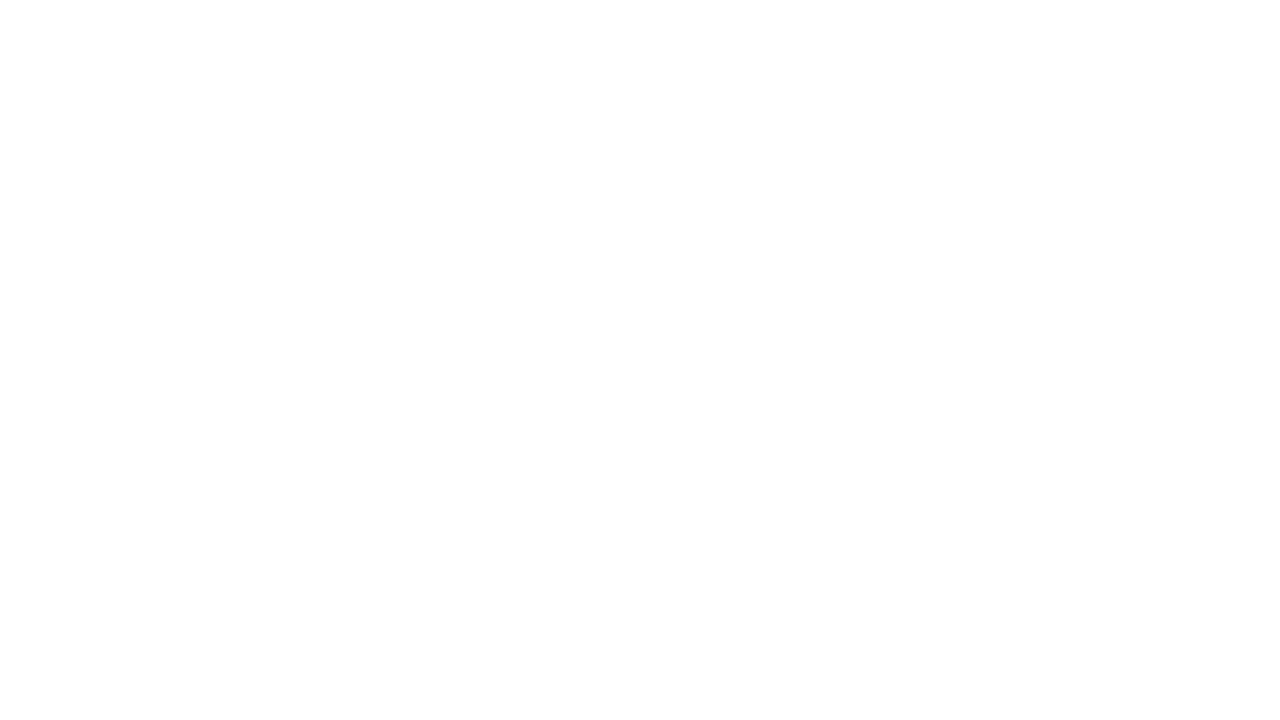

Navigated to Fastrack website (https://www.fastrack.in/)
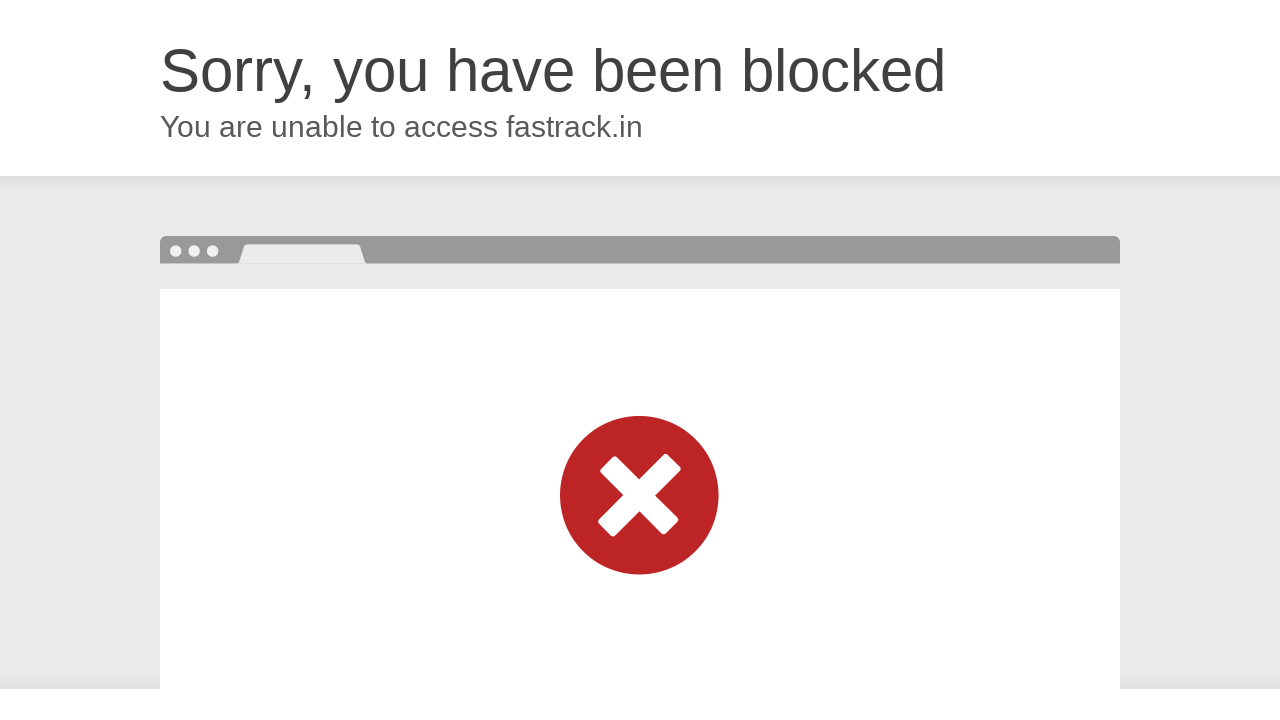

Closed page matching URL: https://www.fossil.com/en-in/
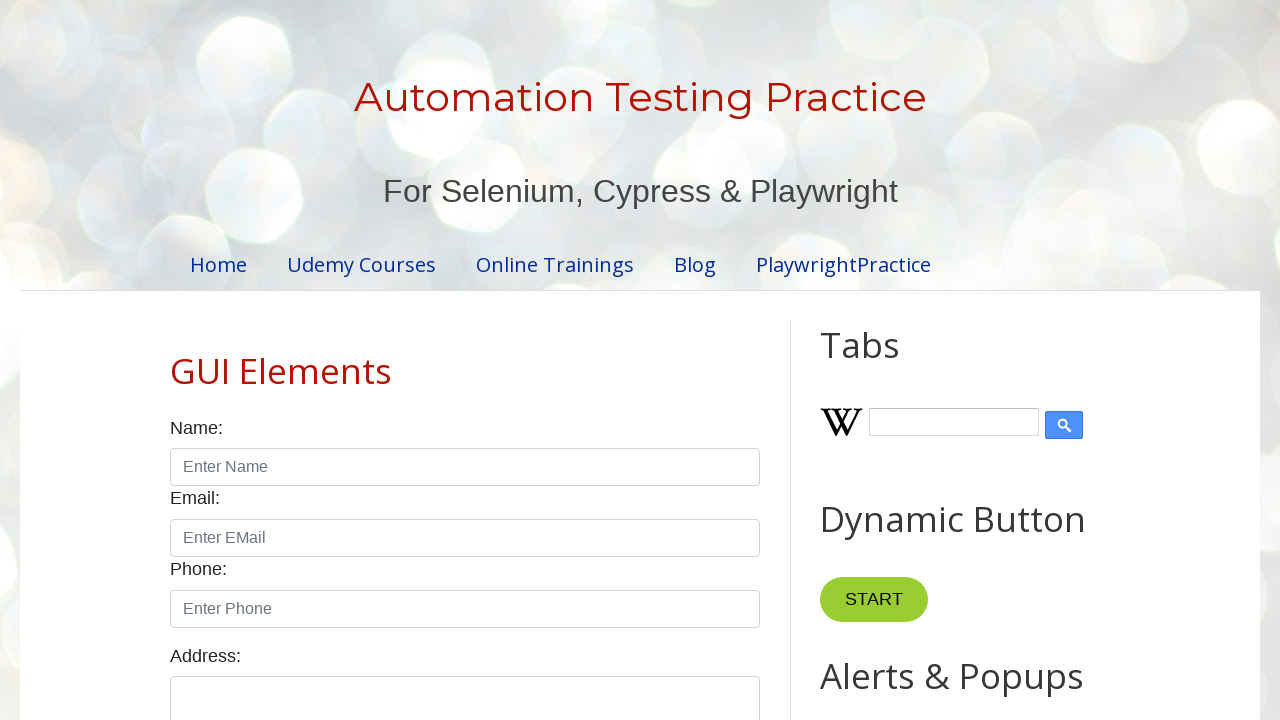

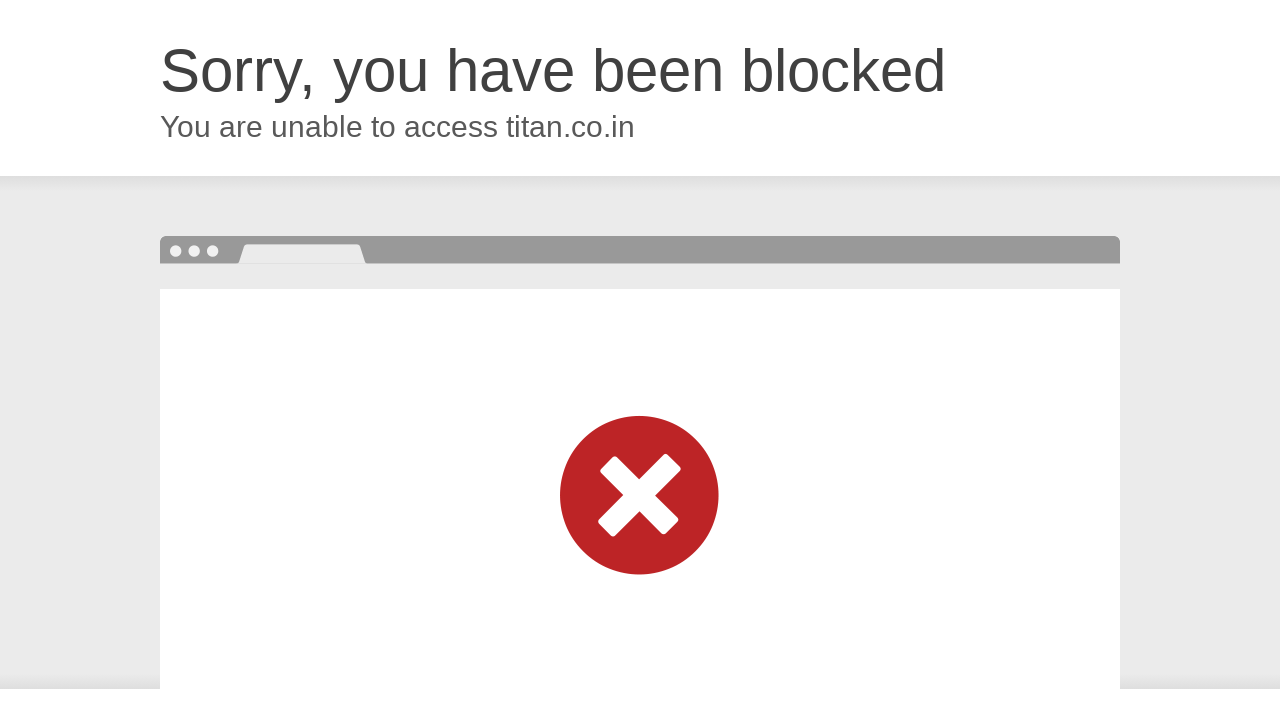